Navigates to Python.org, zooms the page to 150%, and waits for the "about" element to be present on the page

Starting URL: https://python.org

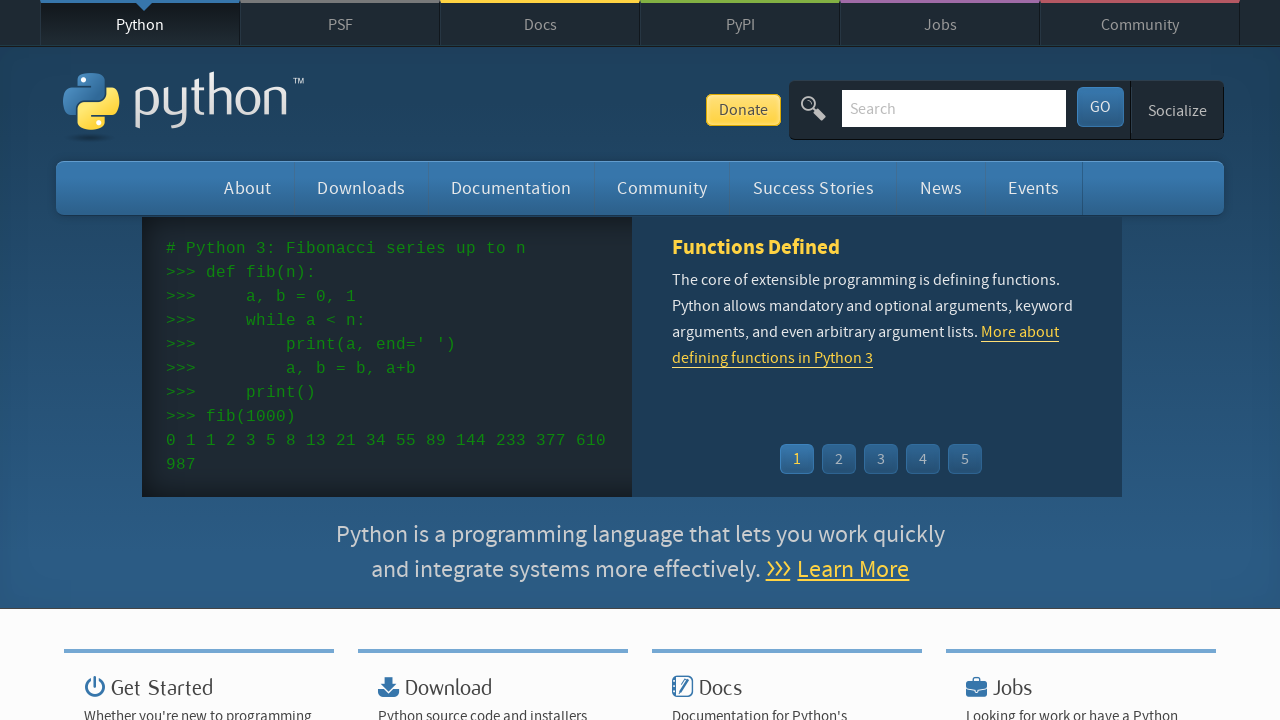

Navigated to https://python.org
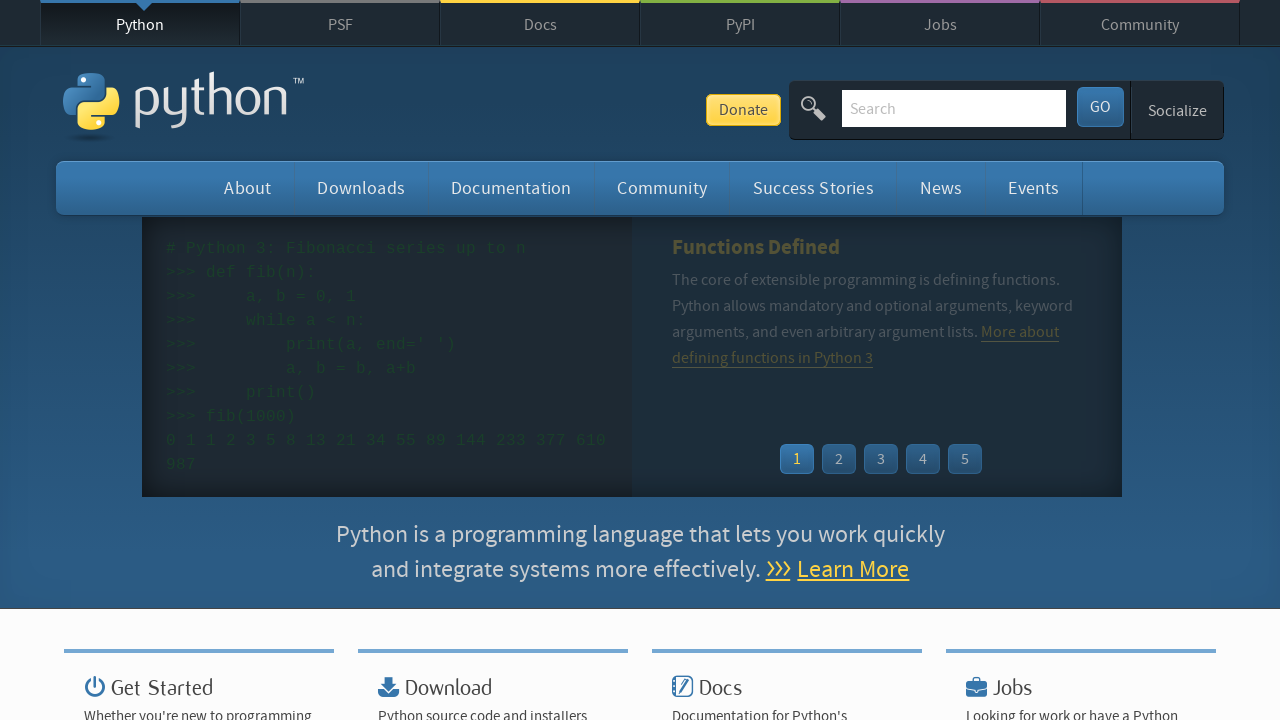

Zoomed page to 150%
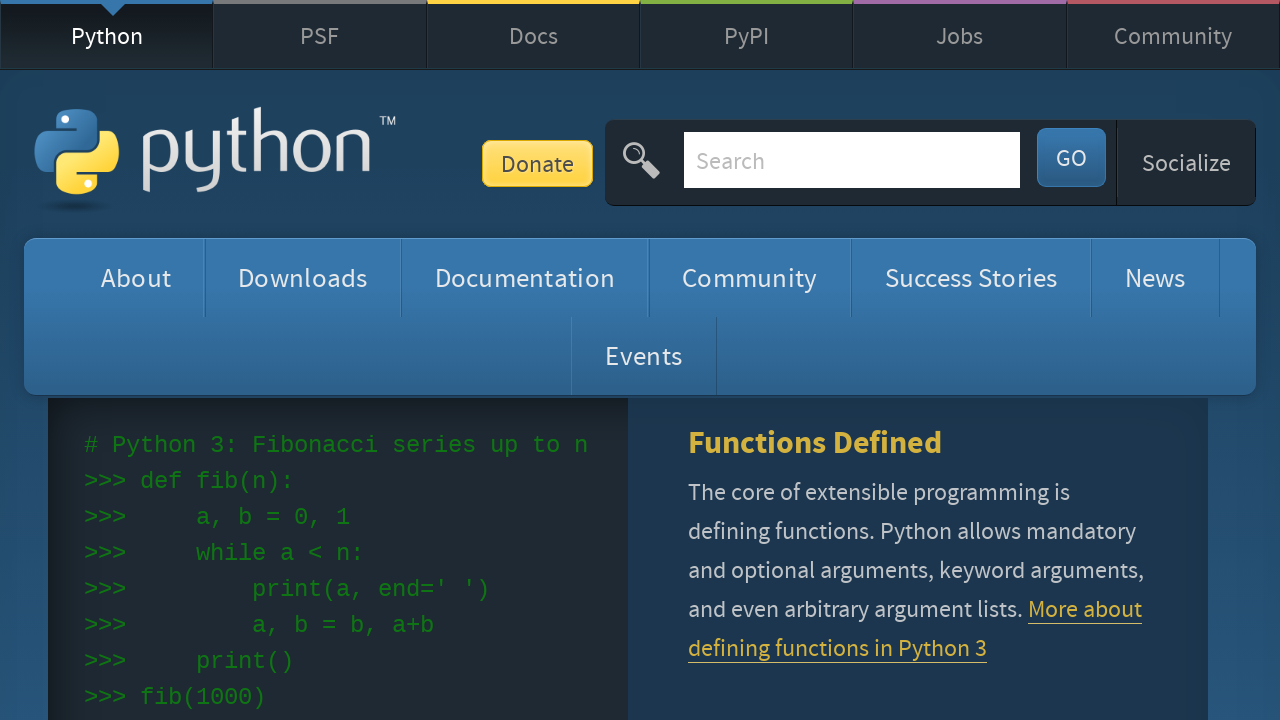

About element is now present on the page
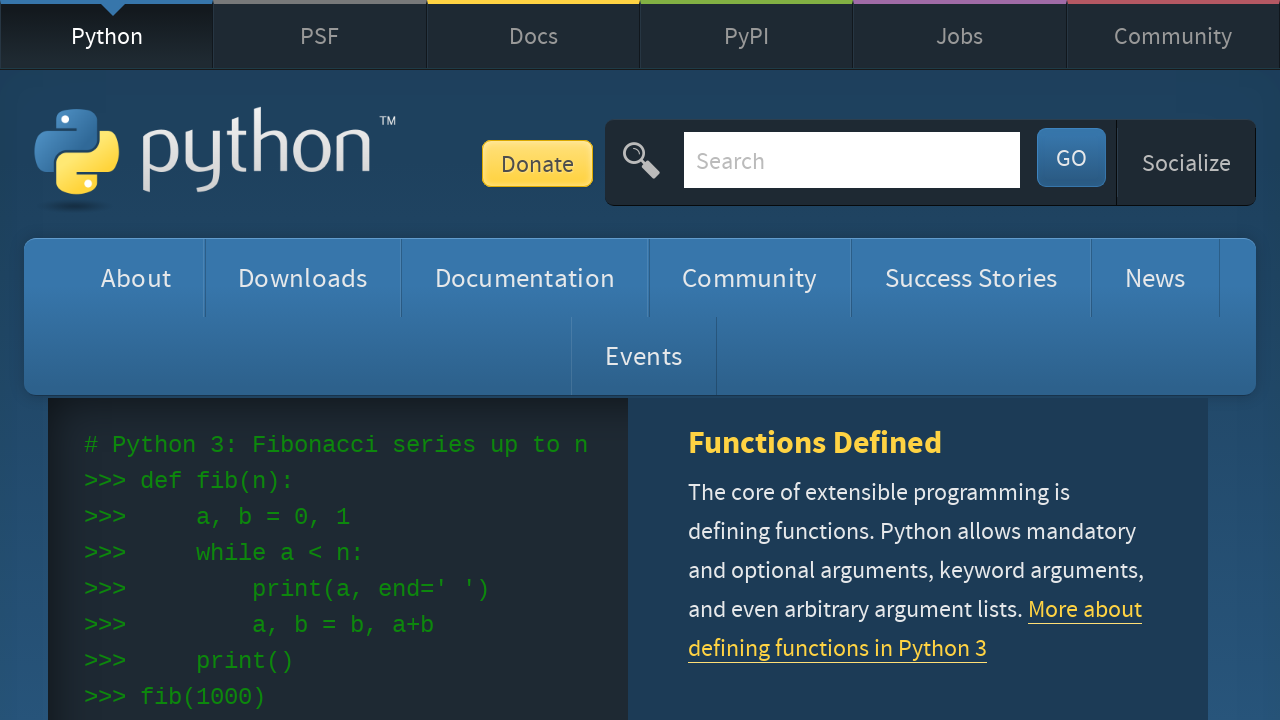

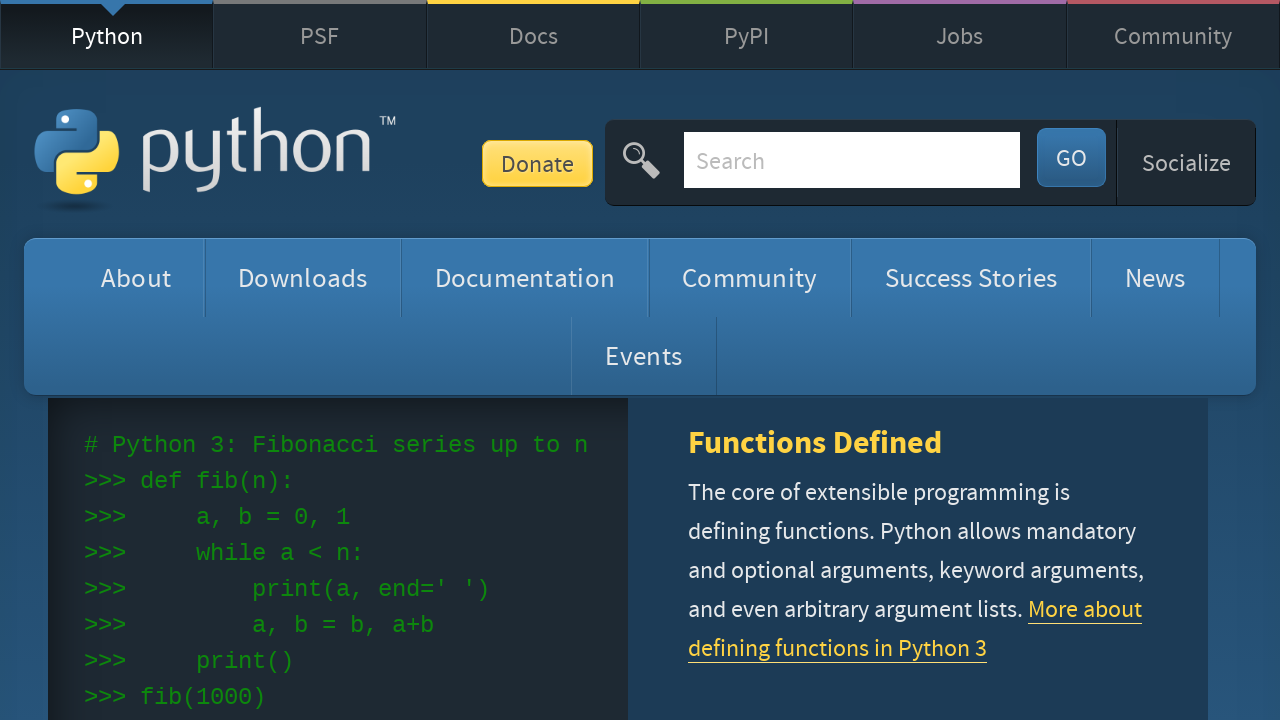